Tests popup validations including visibility toggling, dialog handling, mouse hover interactions, and iframe navigation on an automation practice page.

Starting URL: https://rahulshettyacademy.com/AutomationPractice/

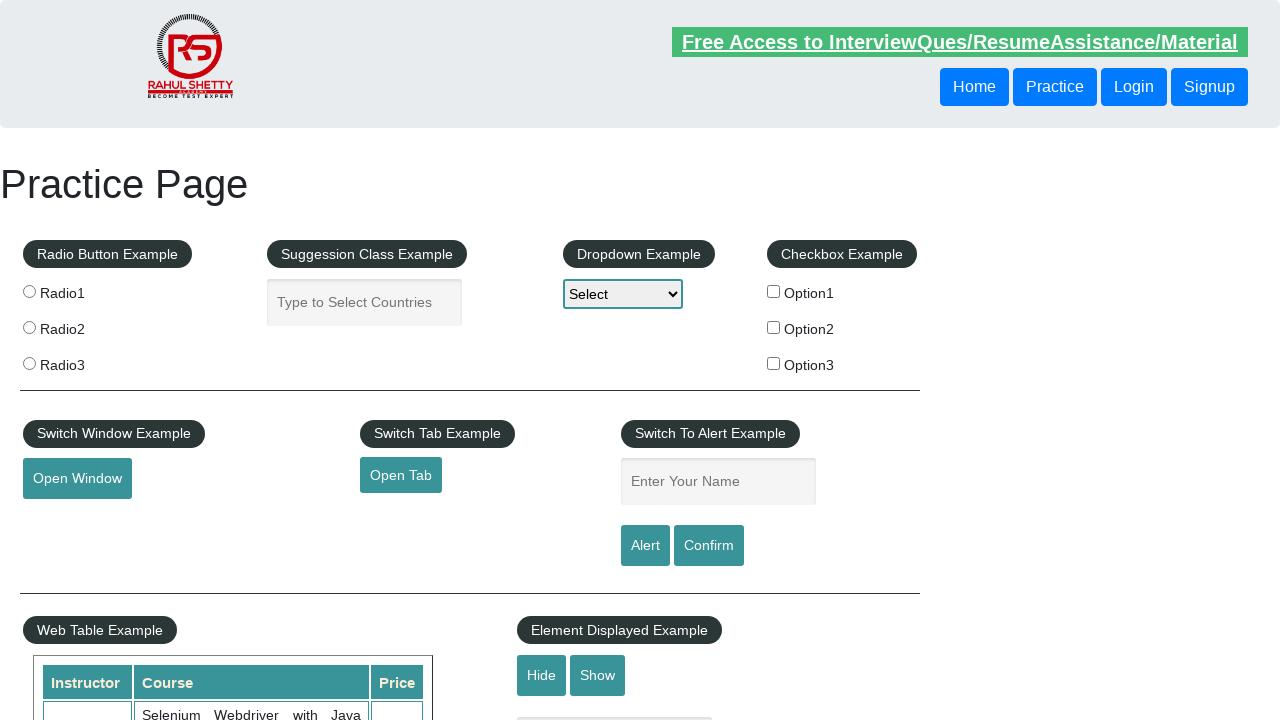

Waited for text element to be visible
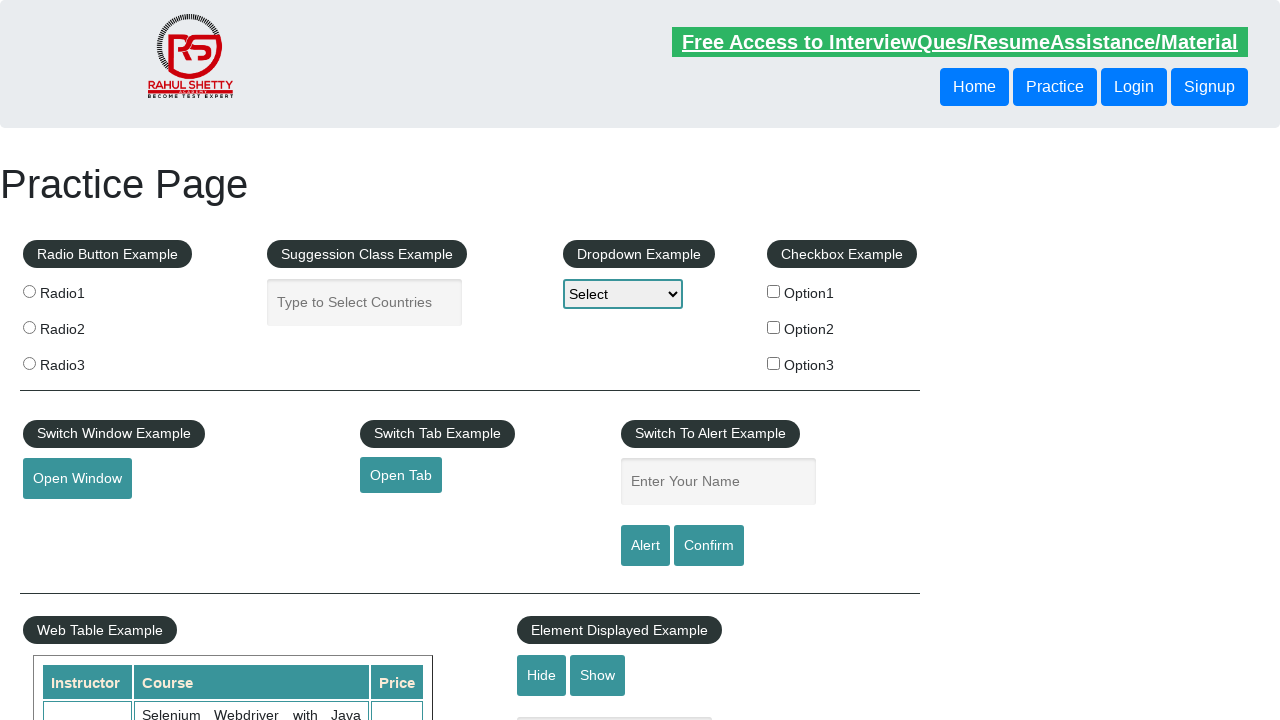

Clicked hide button to hide text element at (542, 675) on #hide-textbox
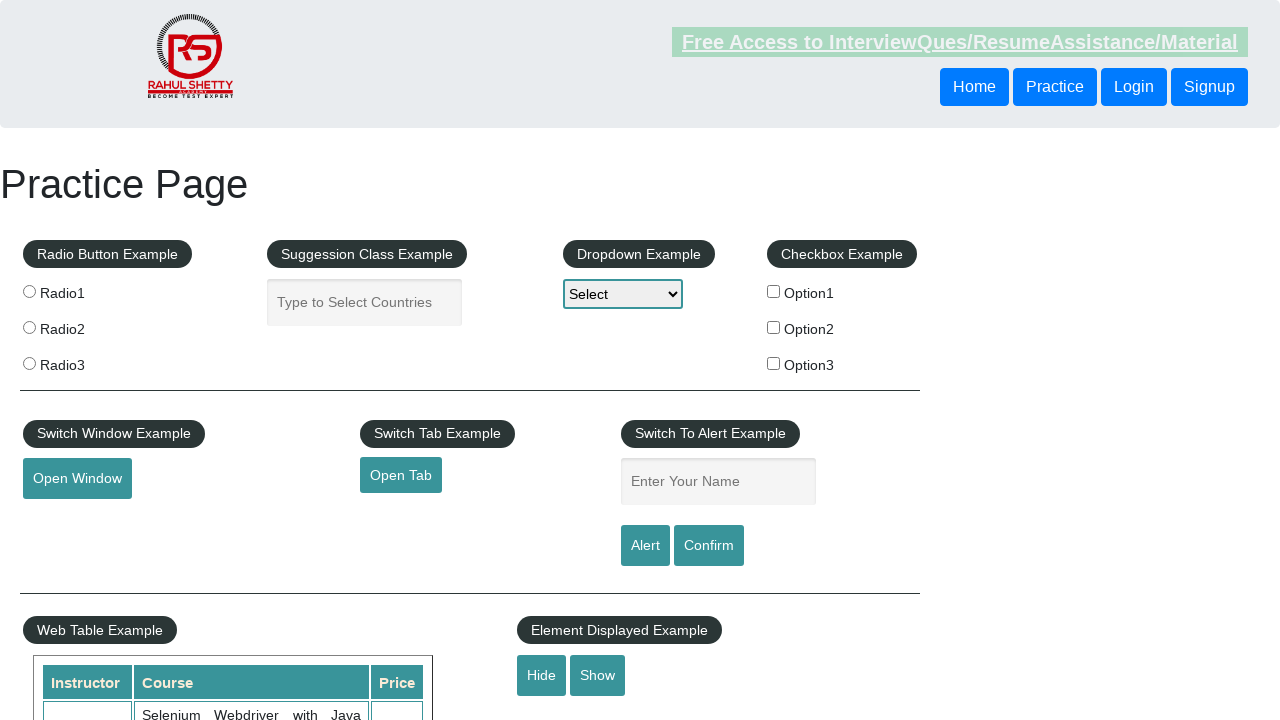

Verified text element is now hidden
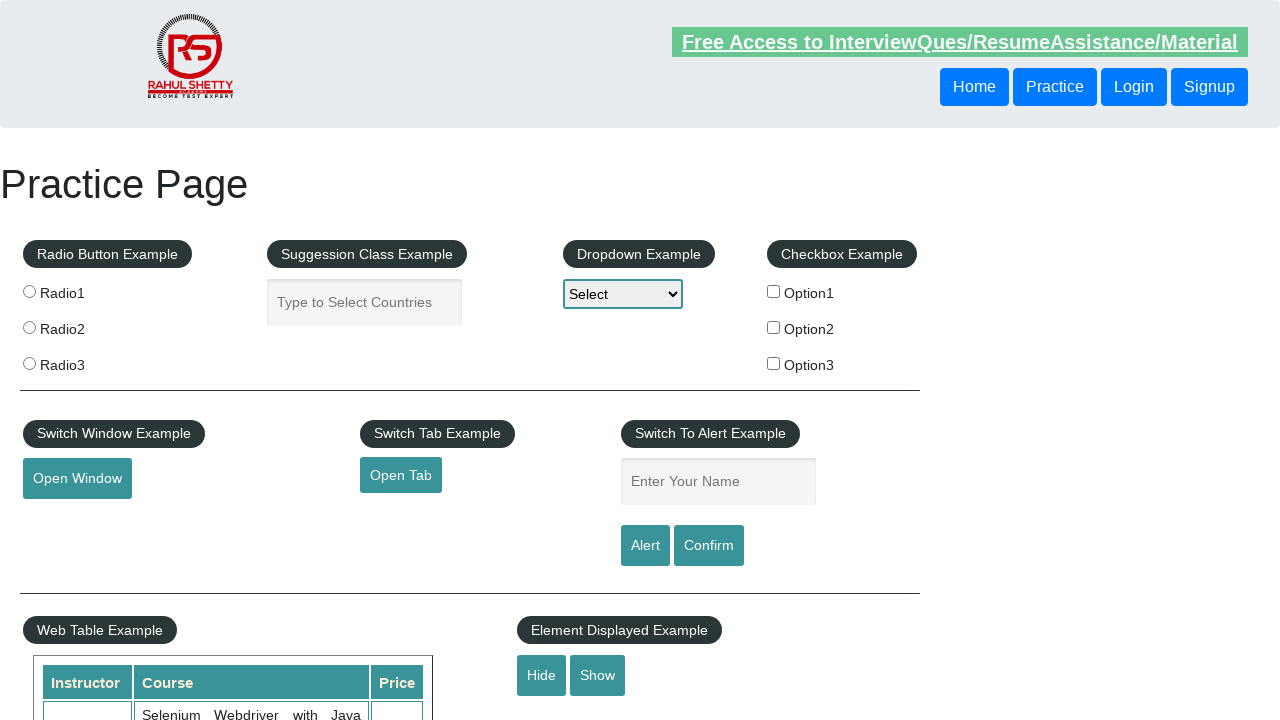

Set up dialog handler to accept dialogs
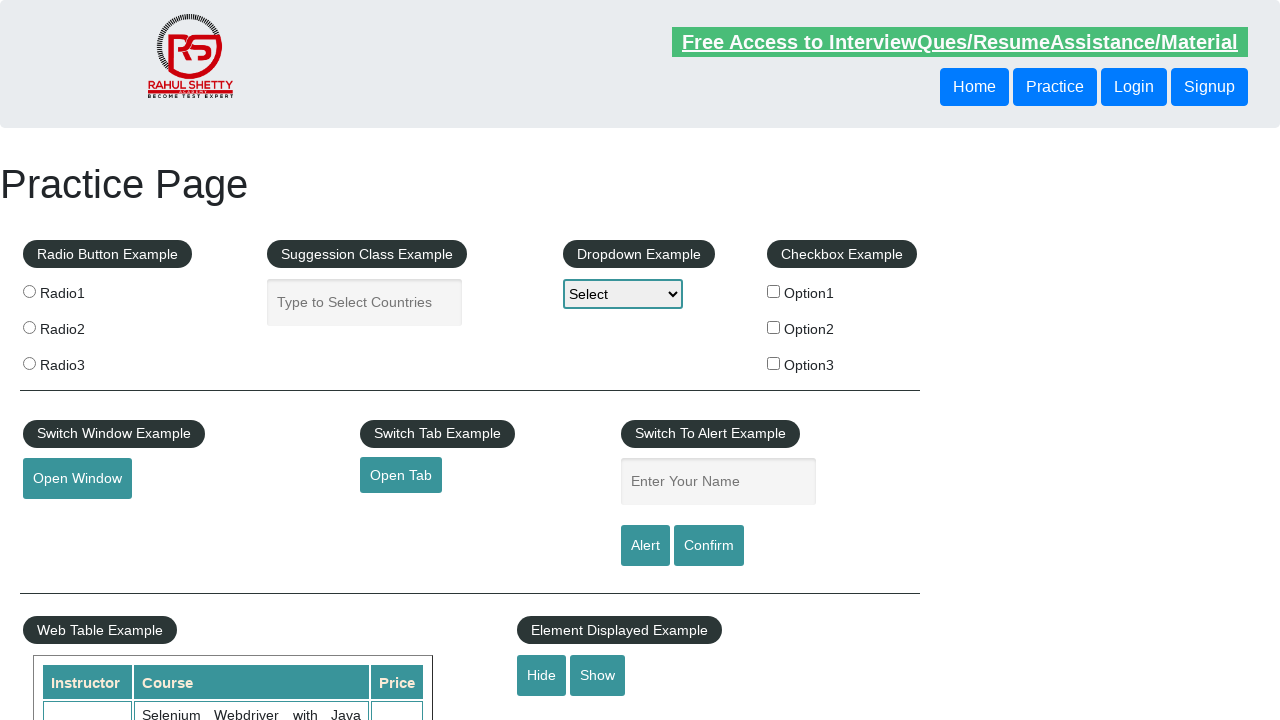

Clicked confirm button to trigger dialog at (709, 546) on #confirmbtn
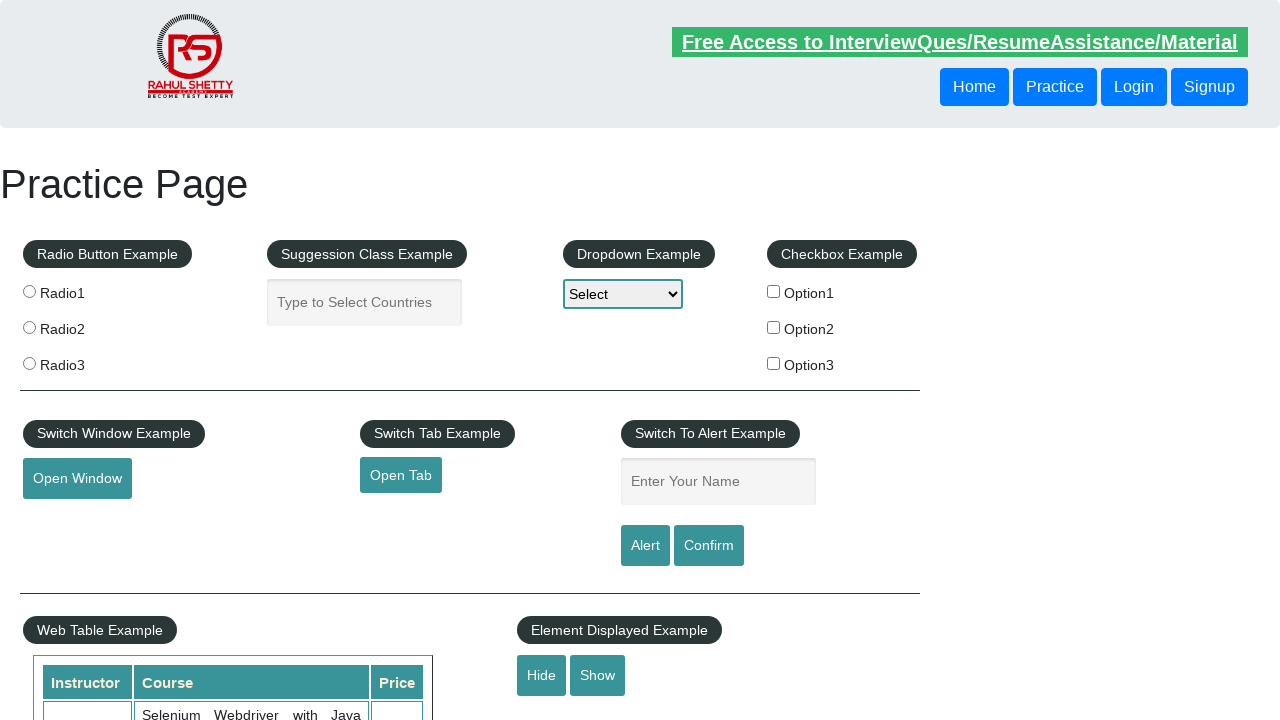

Hovered over mouse hover element at (83, 361) on #mousehover
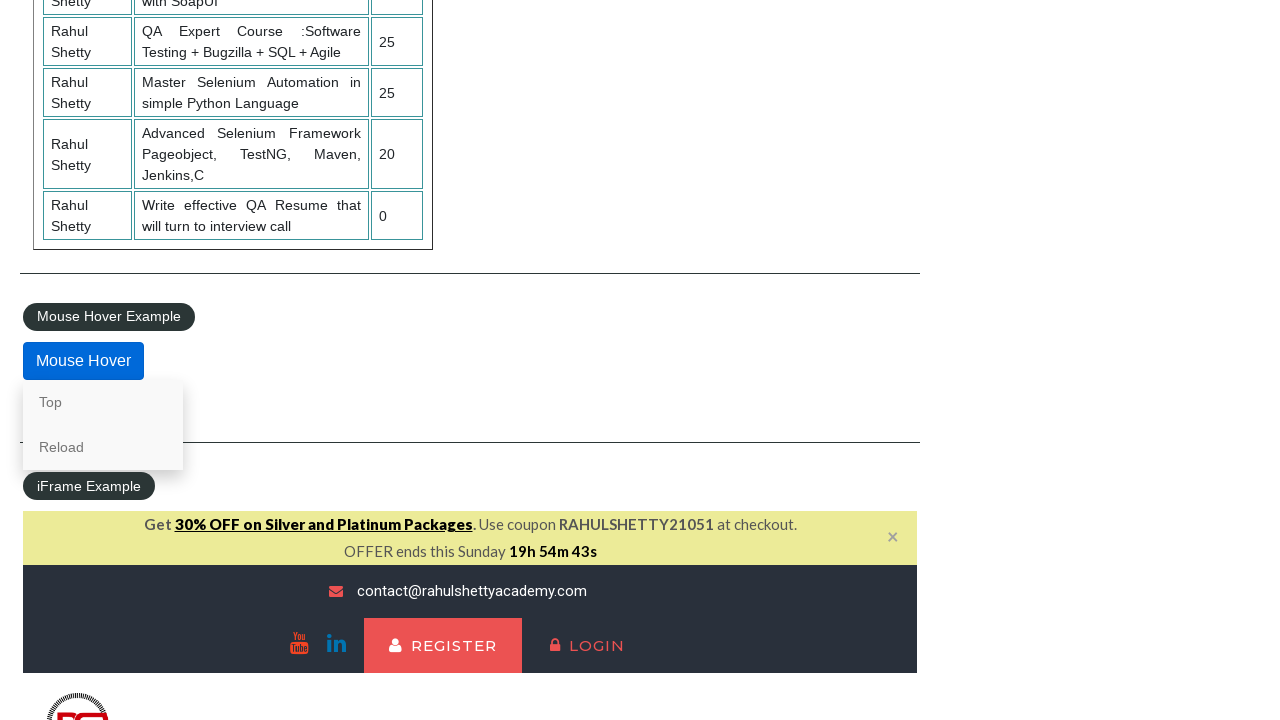

Located courses iframe
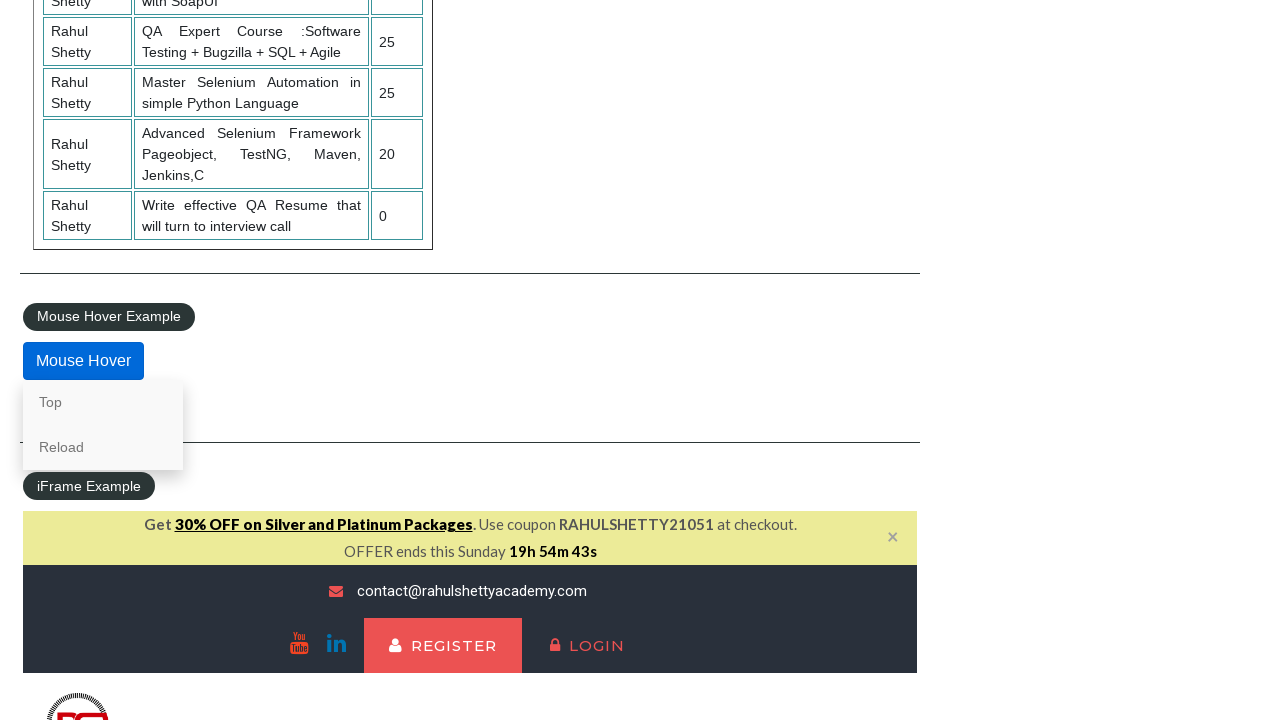

Clicked lifetime access link in iframe at (307, 360) on #courses-iframe >> internal:control=enter-frame >> li a[href*='lifetime-access']
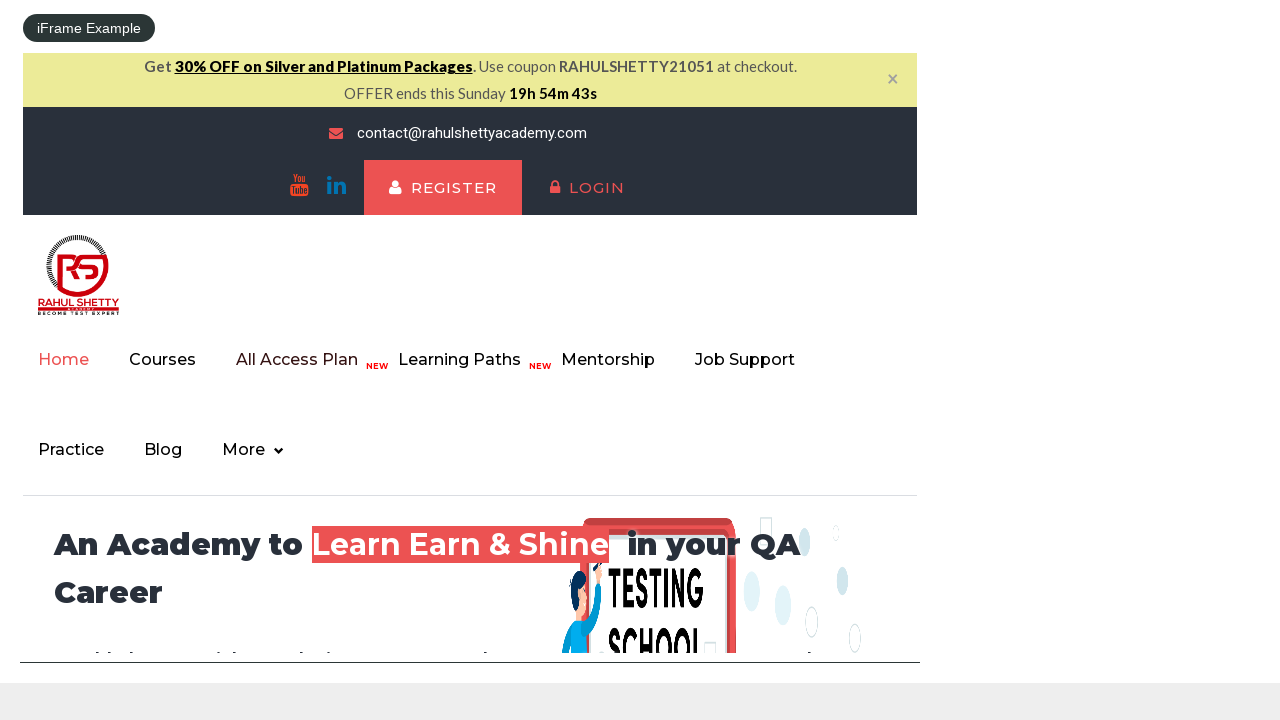

Waited for heading text content in iframe to load
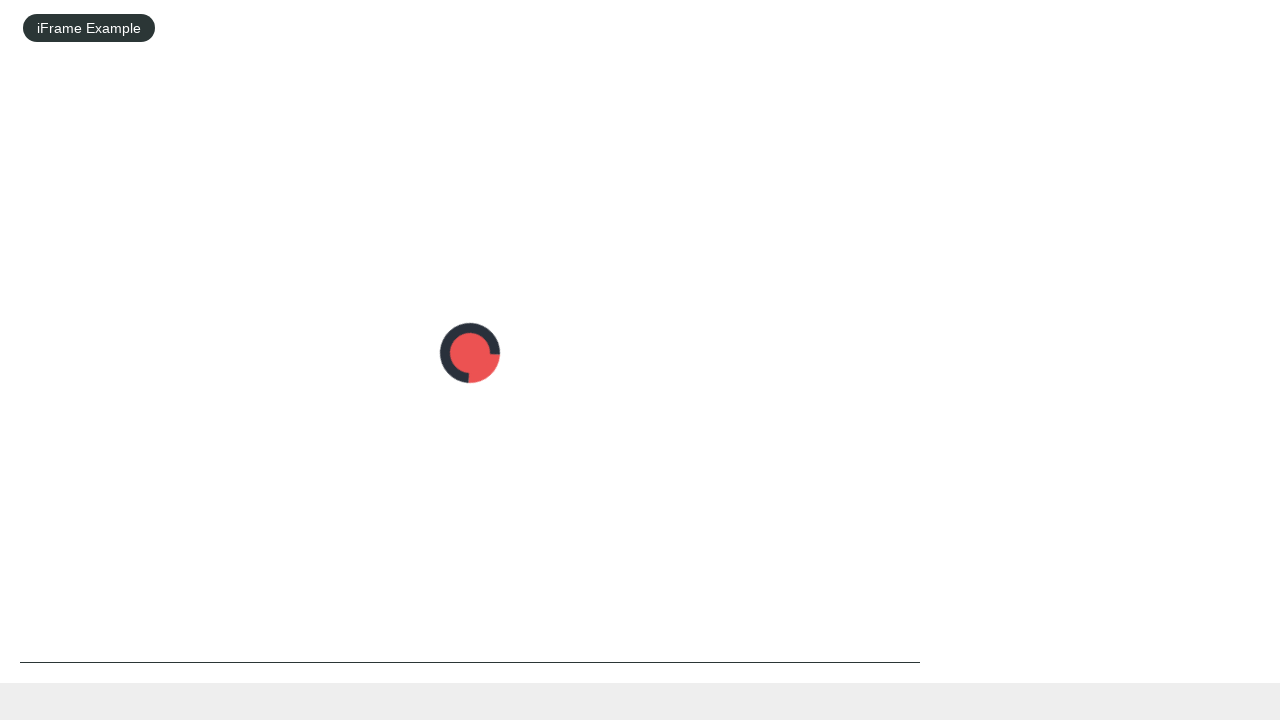

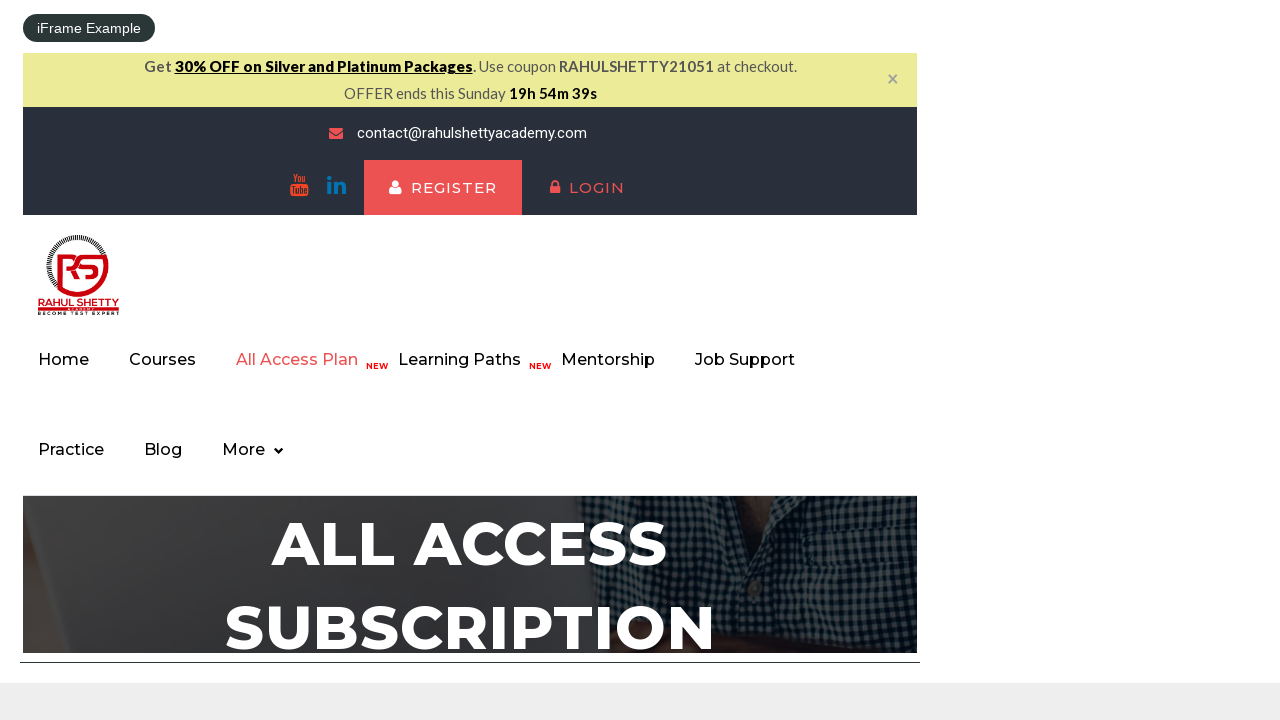